Tests that the todo counter displays the correct number of items as todos are added

Starting URL: https://demo.playwright.dev/todomvc

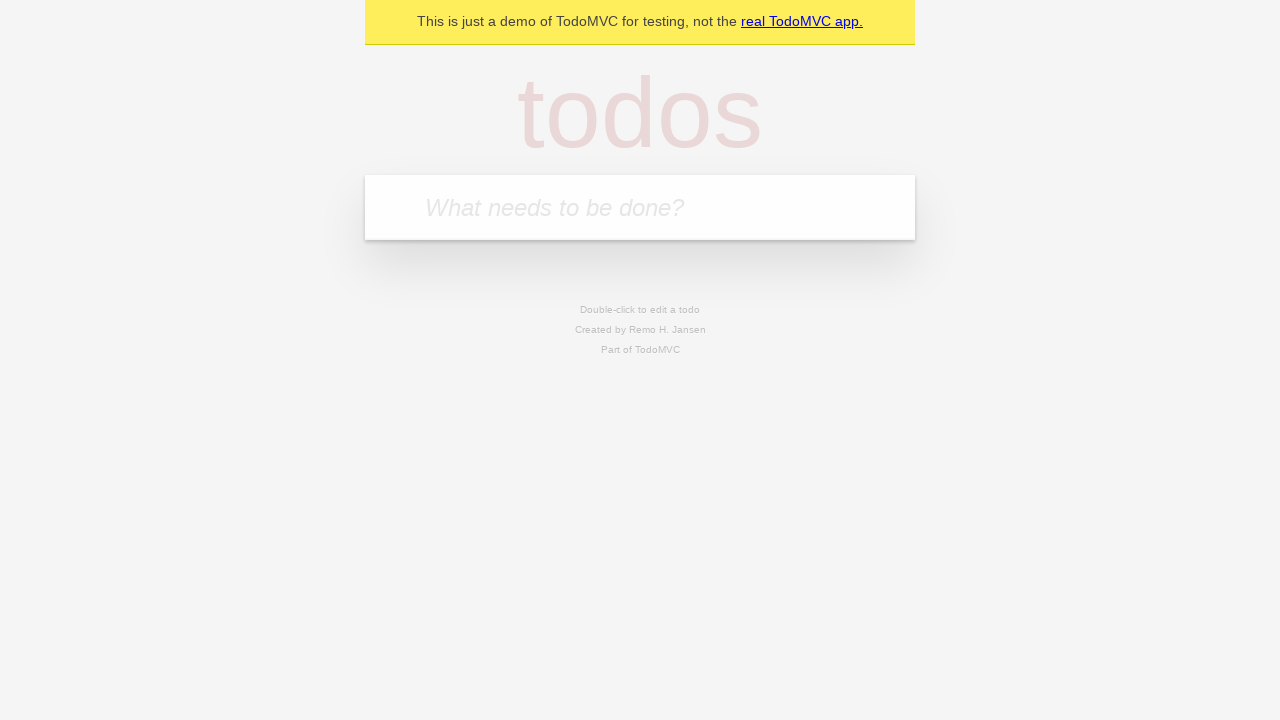

Located the todo input field
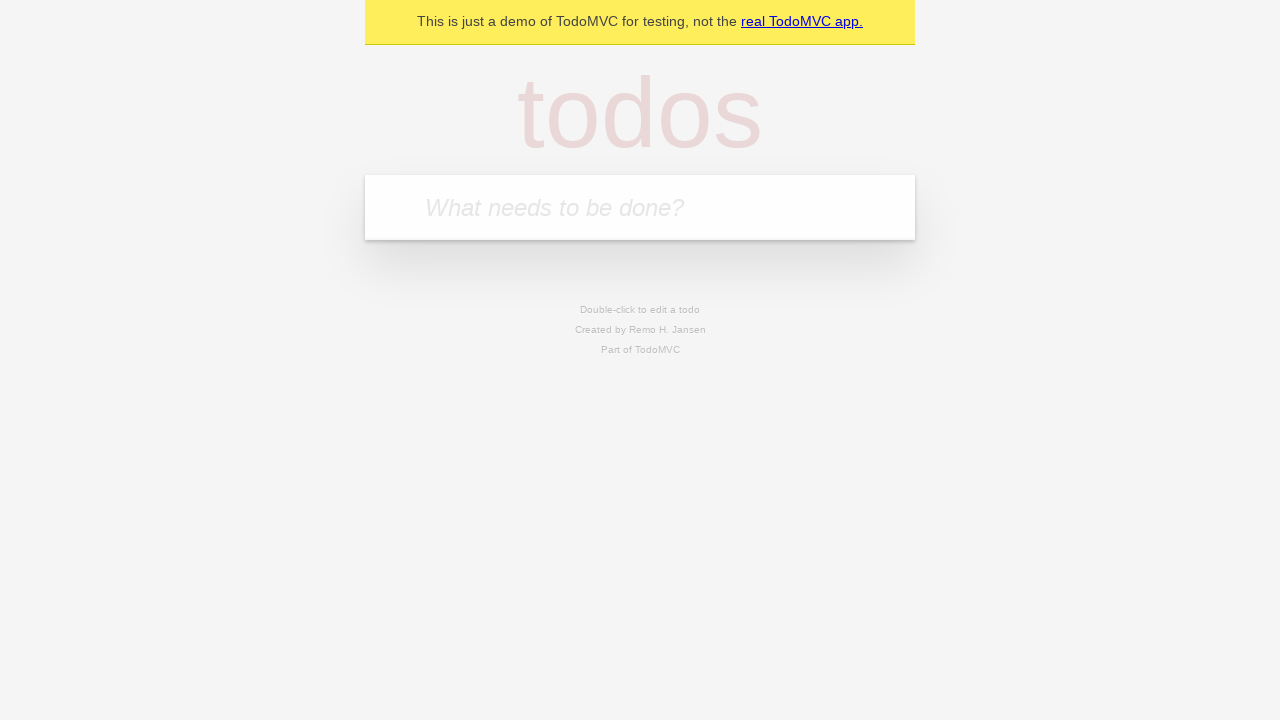

Filled first todo with 'buy some cheese' on internal:attr=[placeholder="What needs to be done?"i]
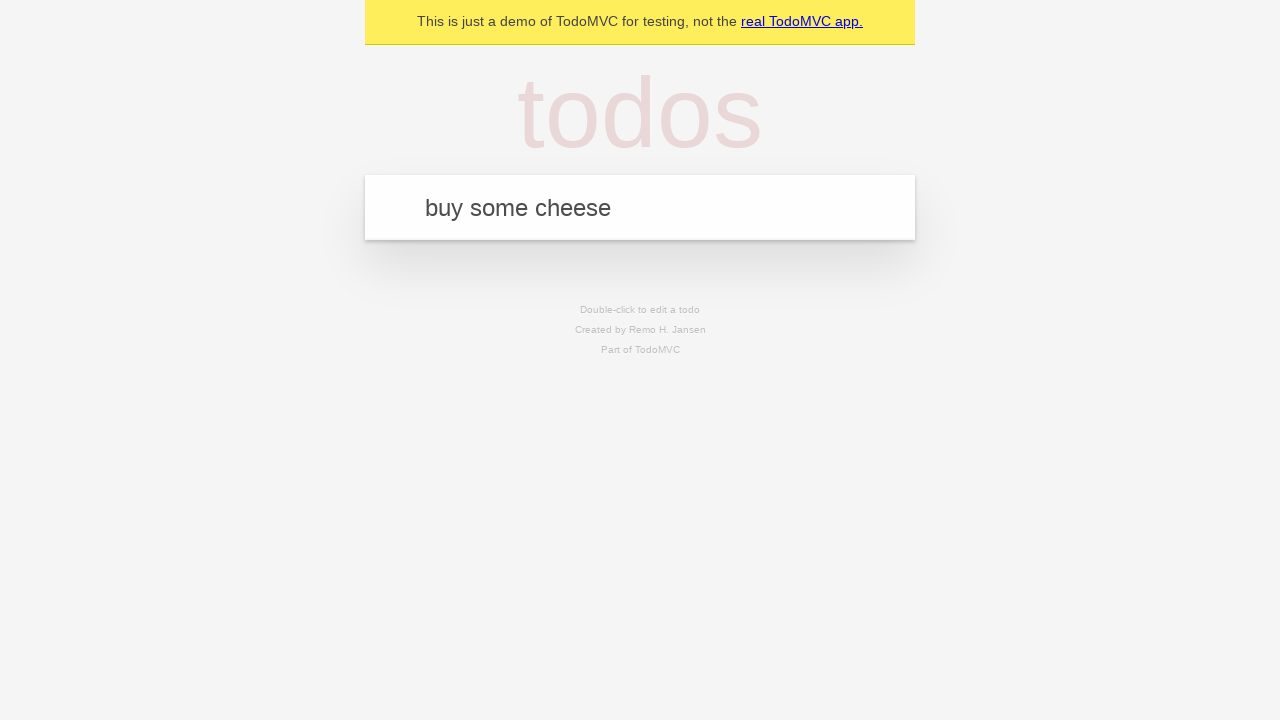

Pressed Enter to add first todo on internal:attr=[placeholder="What needs to be done?"i]
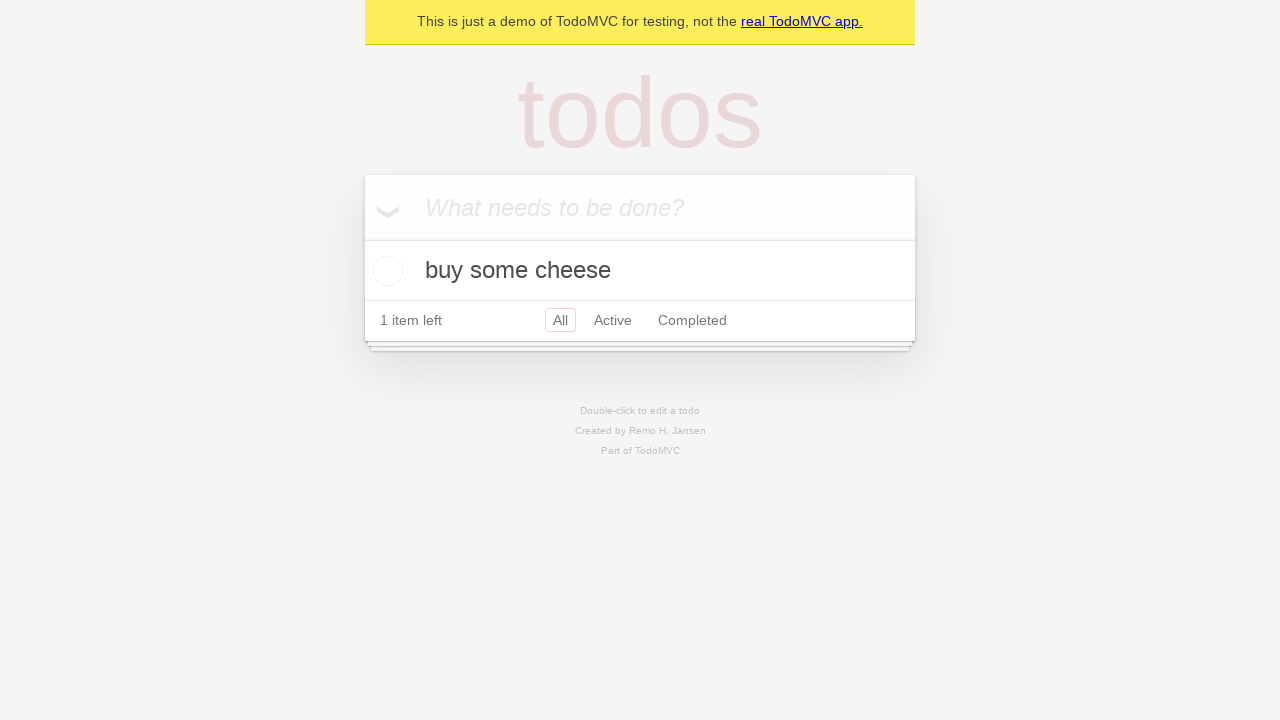

Todo counter element appeared after adding first item
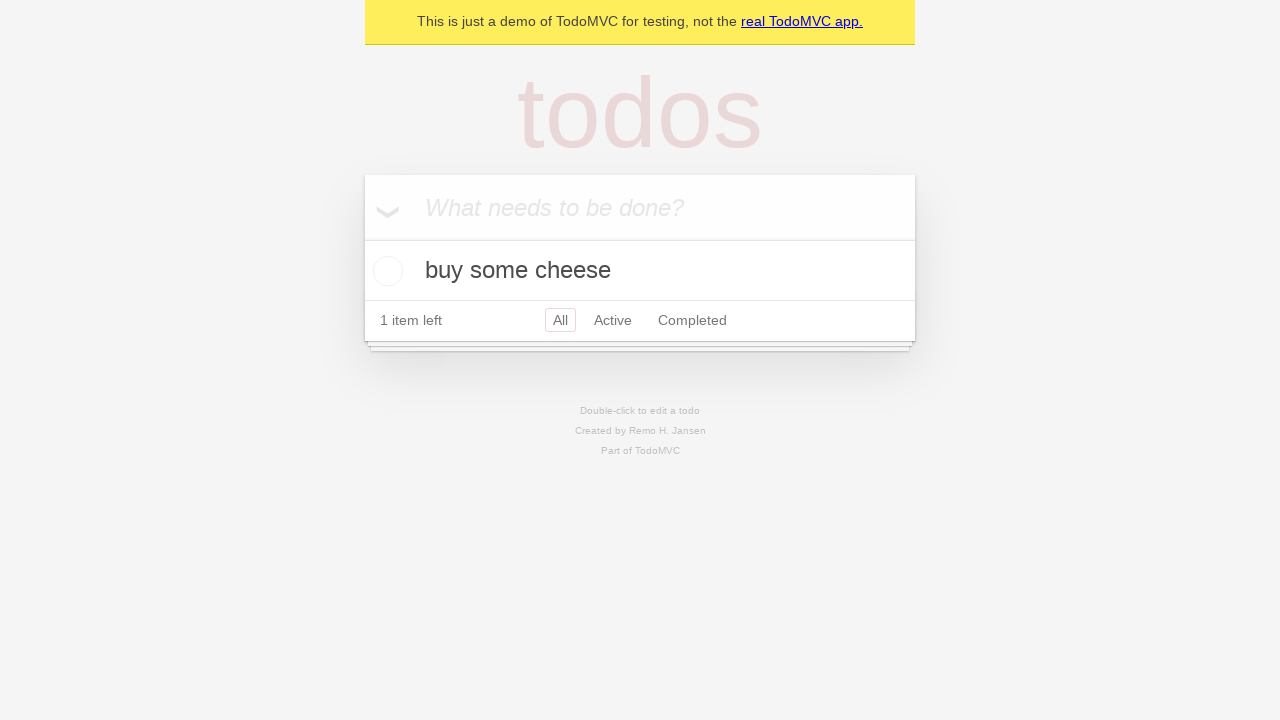

Filled second todo with 'feed the cat' on internal:attr=[placeholder="What needs to be done?"i]
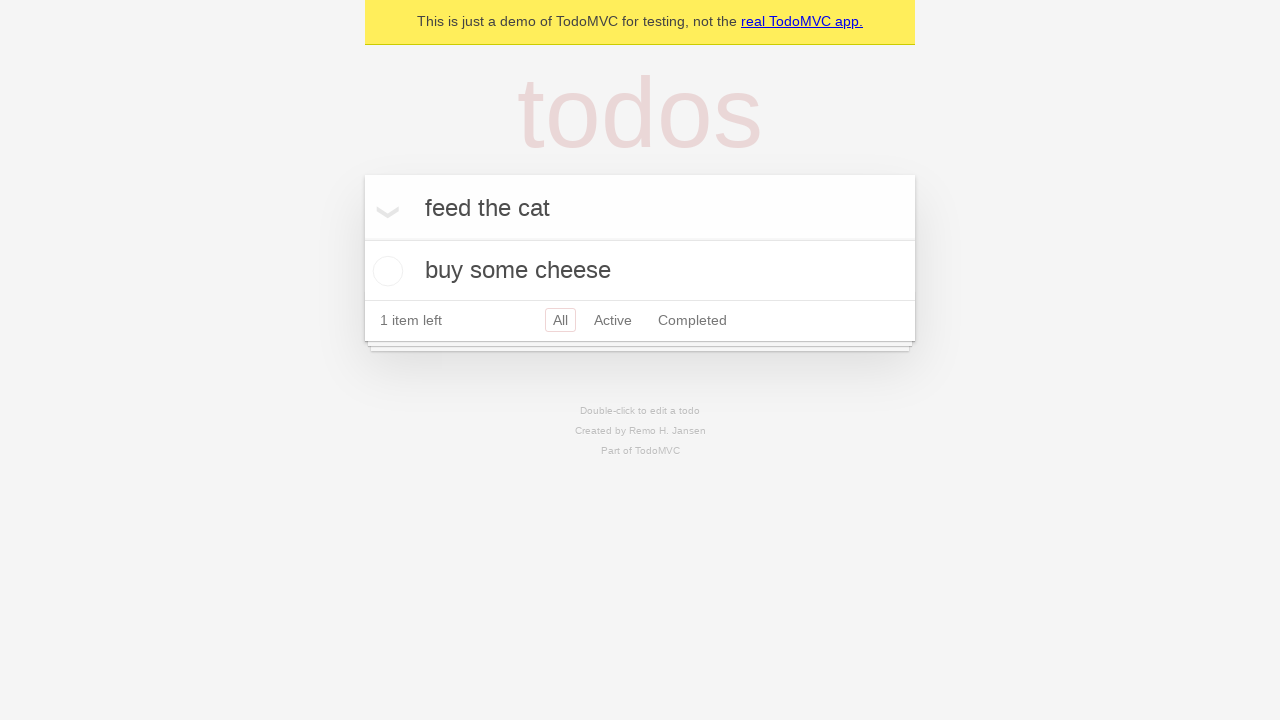

Pressed Enter to add second todo on internal:attr=[placeholder="What needs to be done?"i]
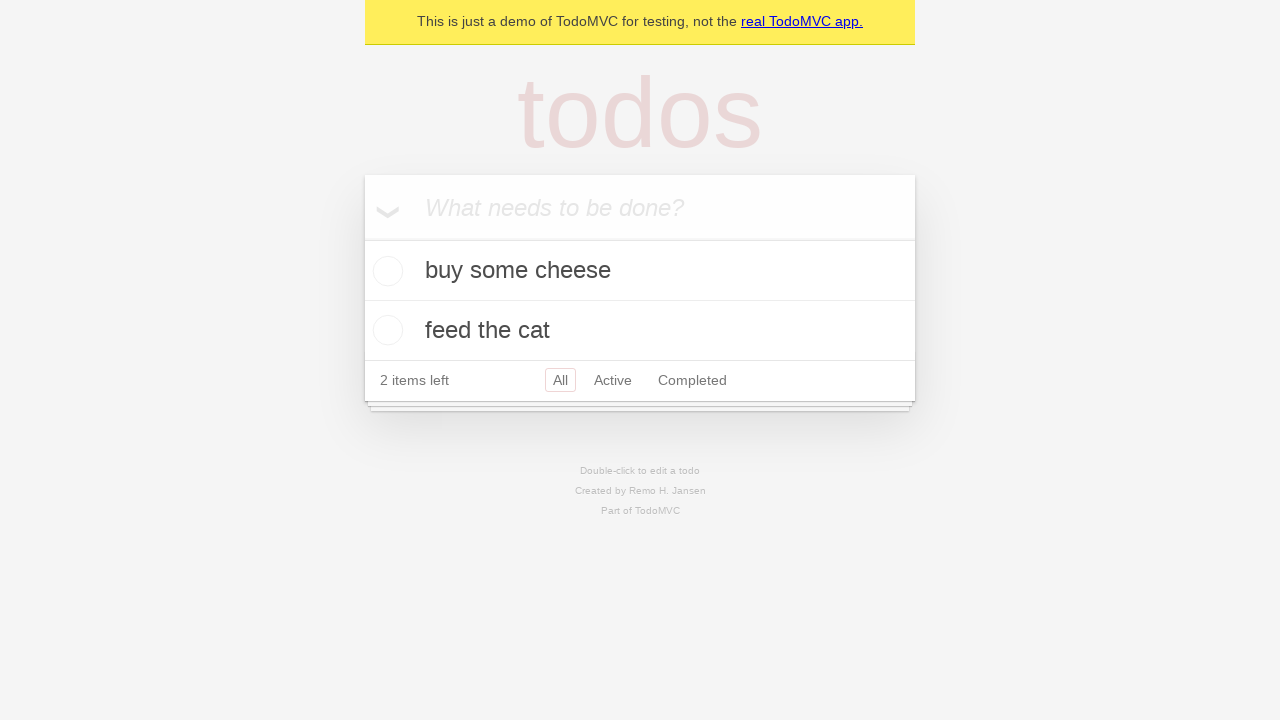

Todo counter updated to display 2 items
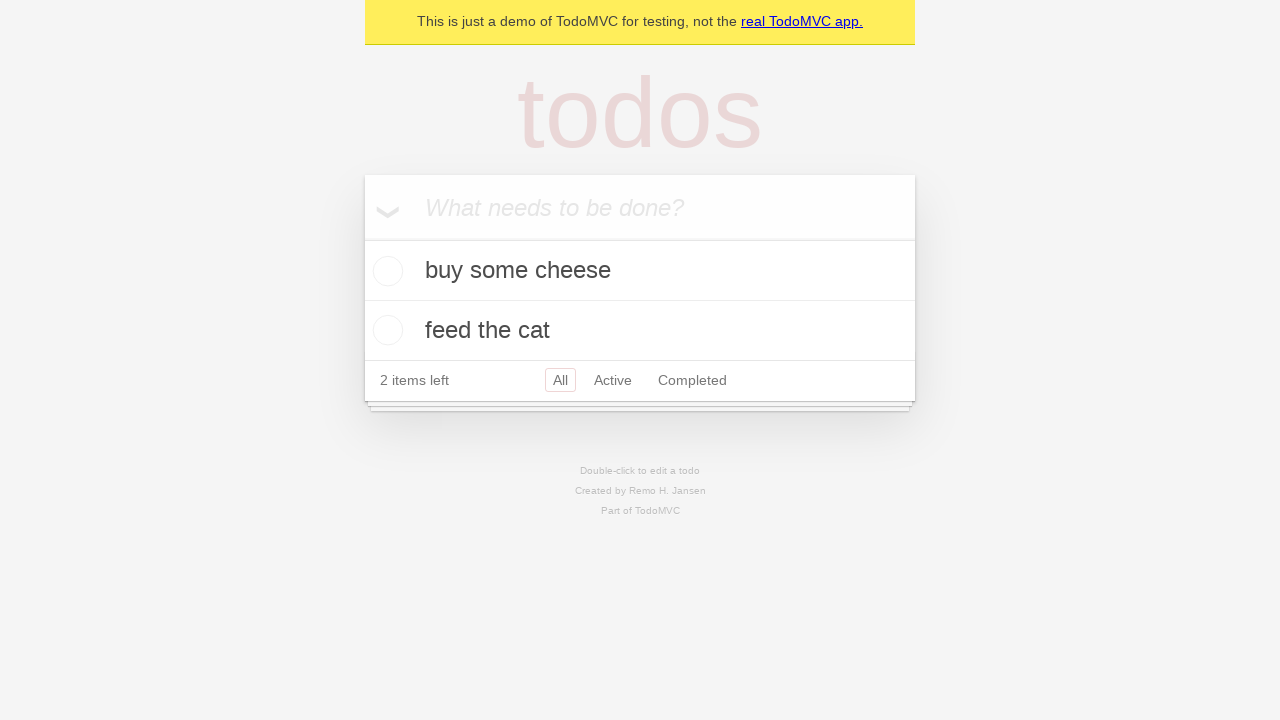

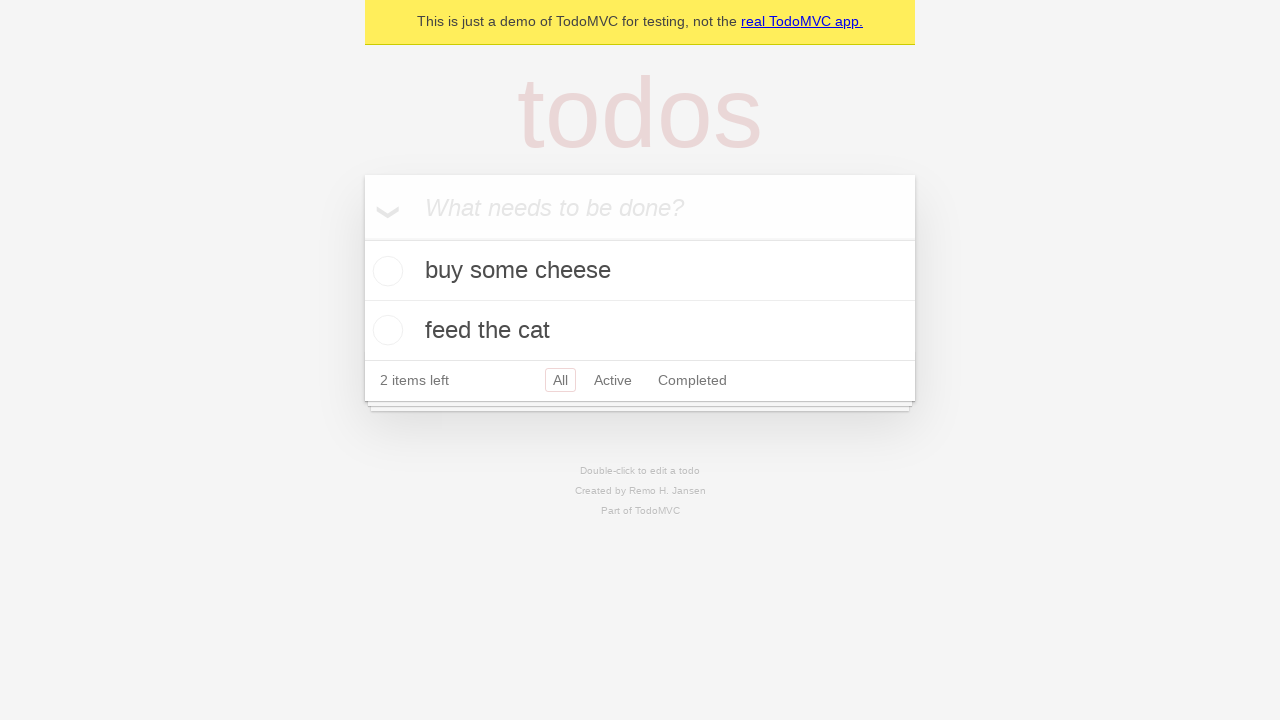